Tests an e-commerce site by searching for products, verifying search results, and adding items to cart through various selection methods

Starting URL: https://rahulshettyacademy.com/seleniumPractise/#/

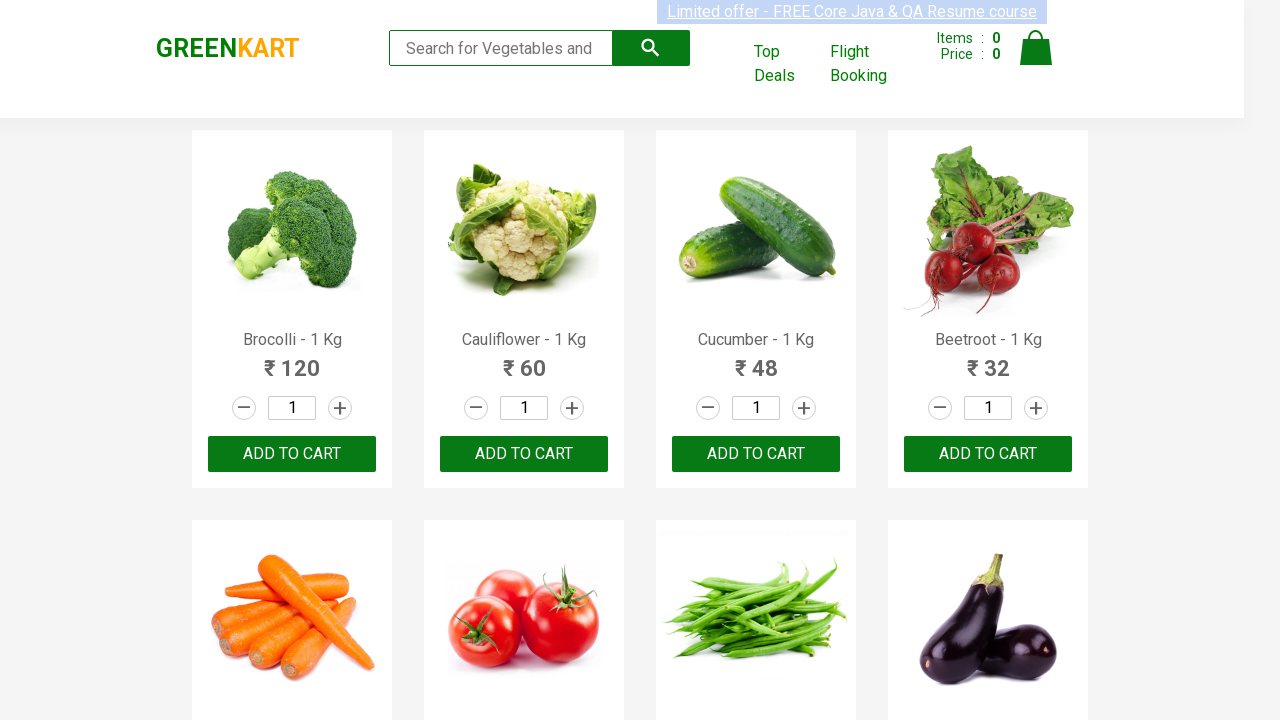

Filled search field with 'ca' to search for products on .search-keyword
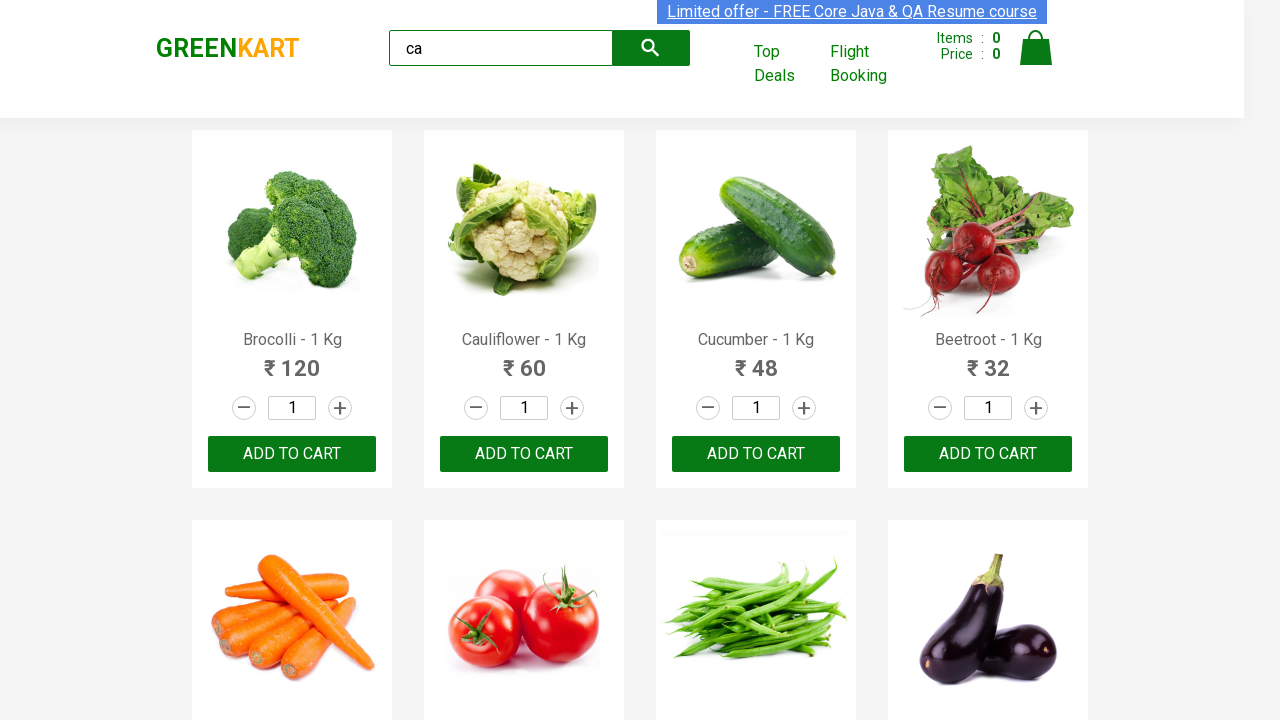

Waited 2 seconds for search results to filter
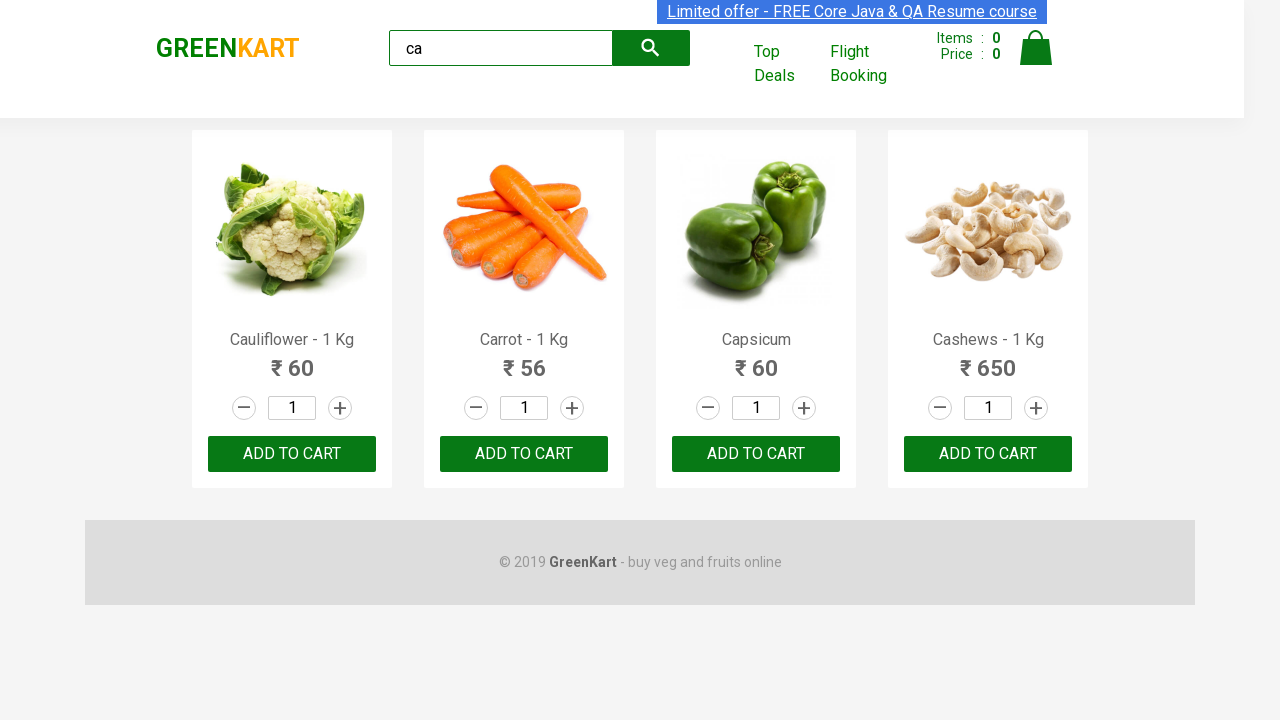

Verified filtered products are visible on page
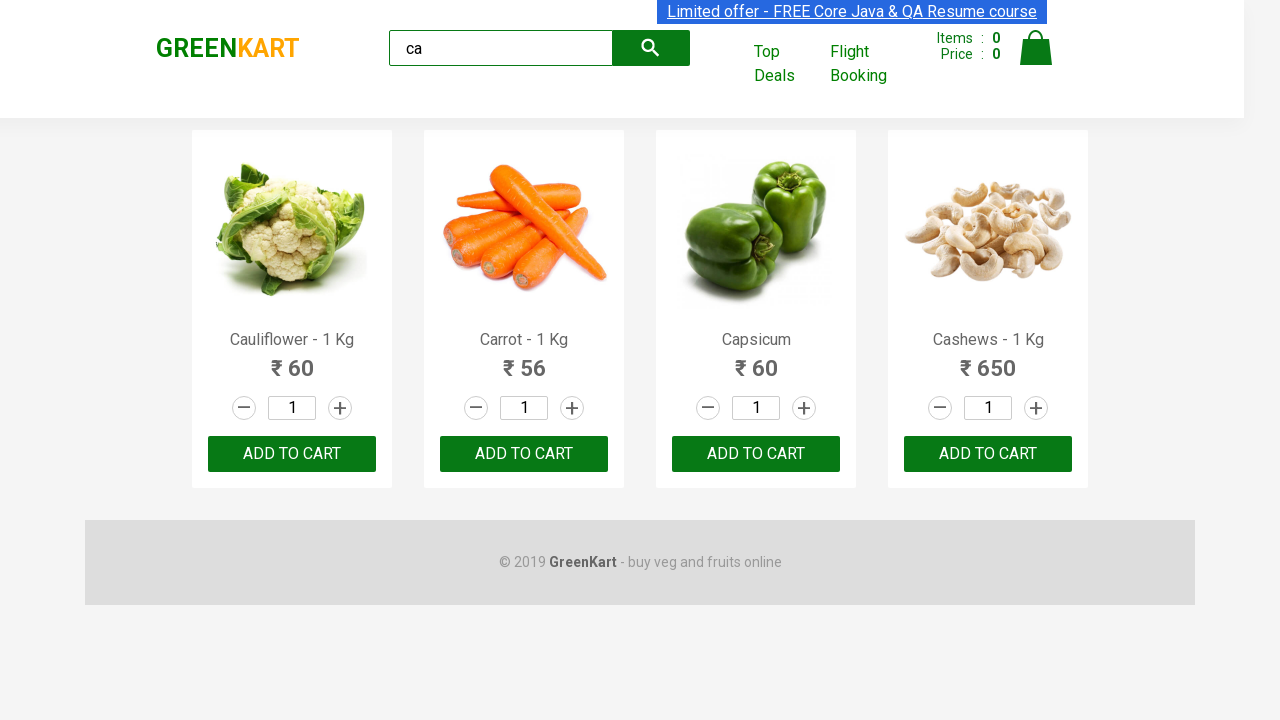

Clicked ADD TO CART button on third product using CSS selector at (756, 454) on :nth-child(3) > .product-action > button
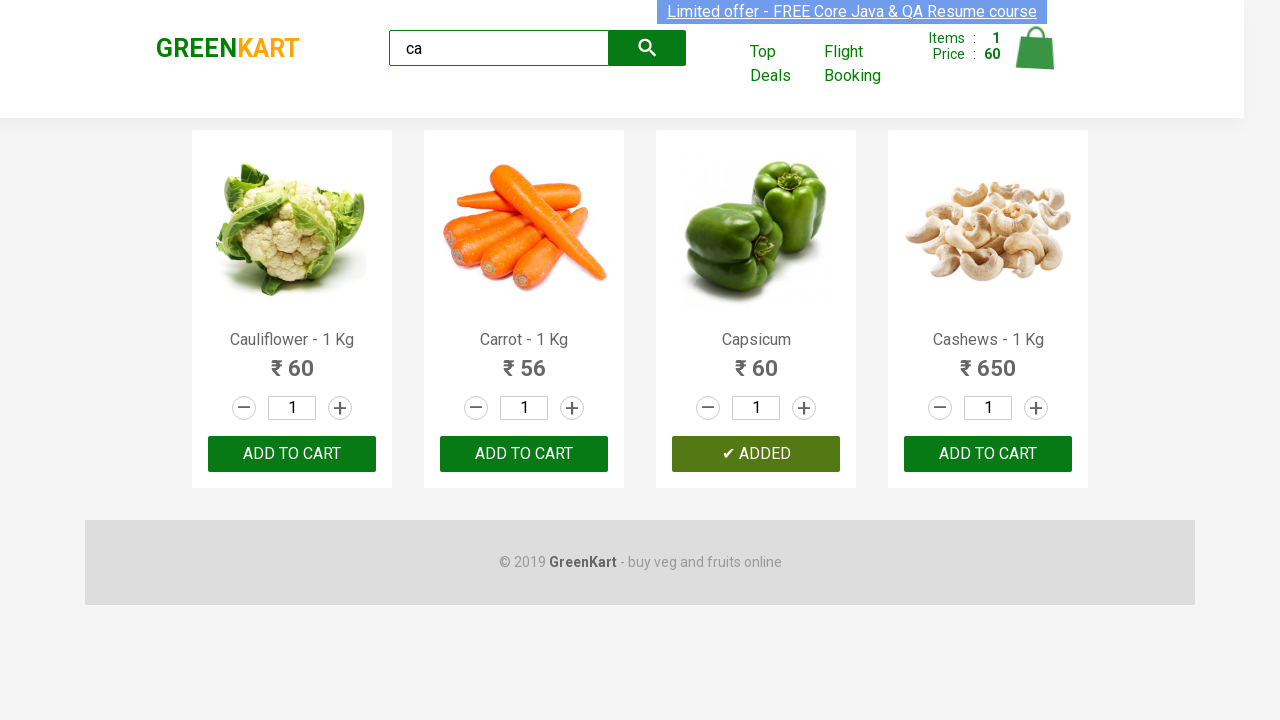

Clicked ADD TO CART on third visible product using nth() selector at (756, 454) on .products .product >> nth=2 >> text=ADD TO CART
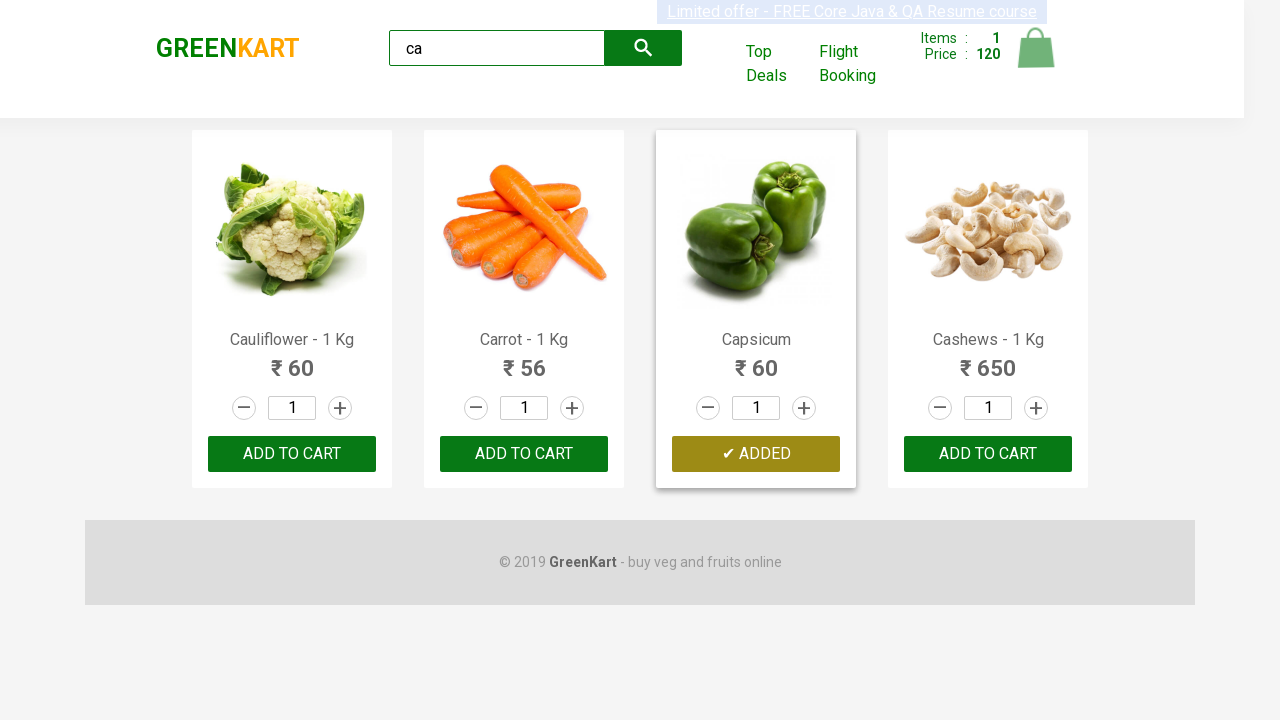

Retrieved all product elements from the page
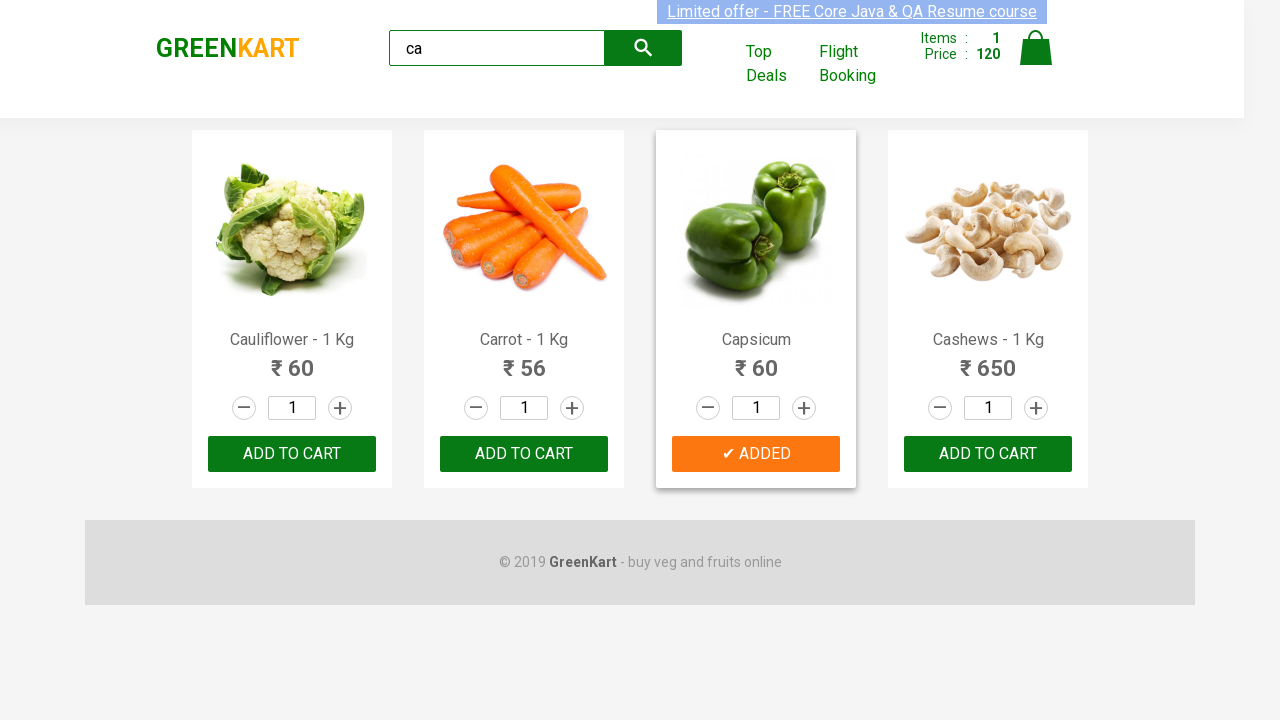

Extracted product name: 'Cauliflower - 1 Kg'
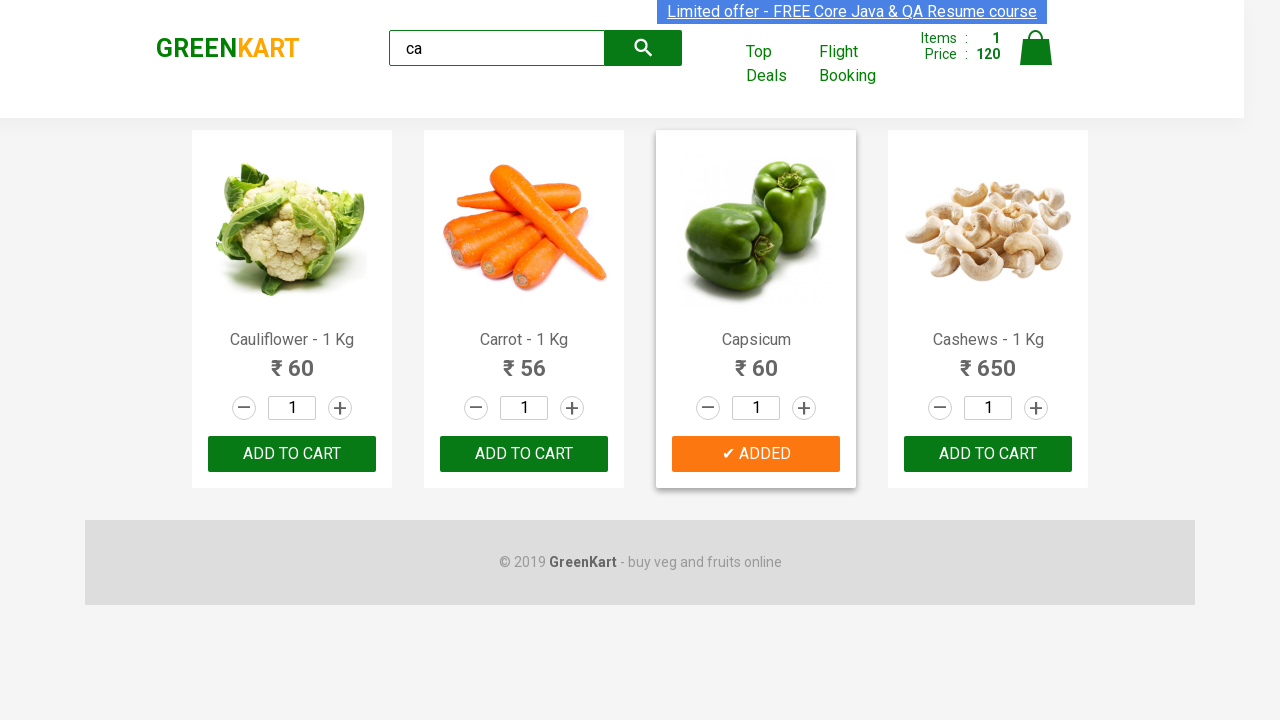

Extracted product name: 'Carrot - 1 Kg'
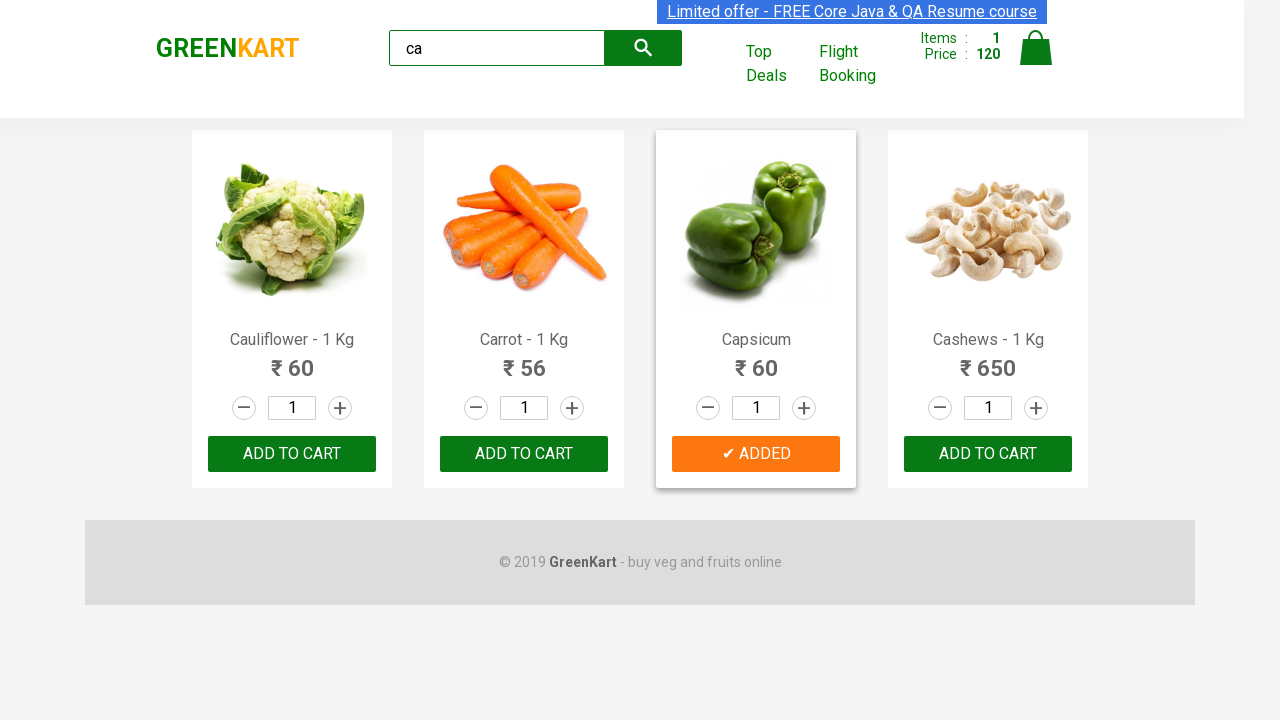

Extracted product name: 'Capsicum'
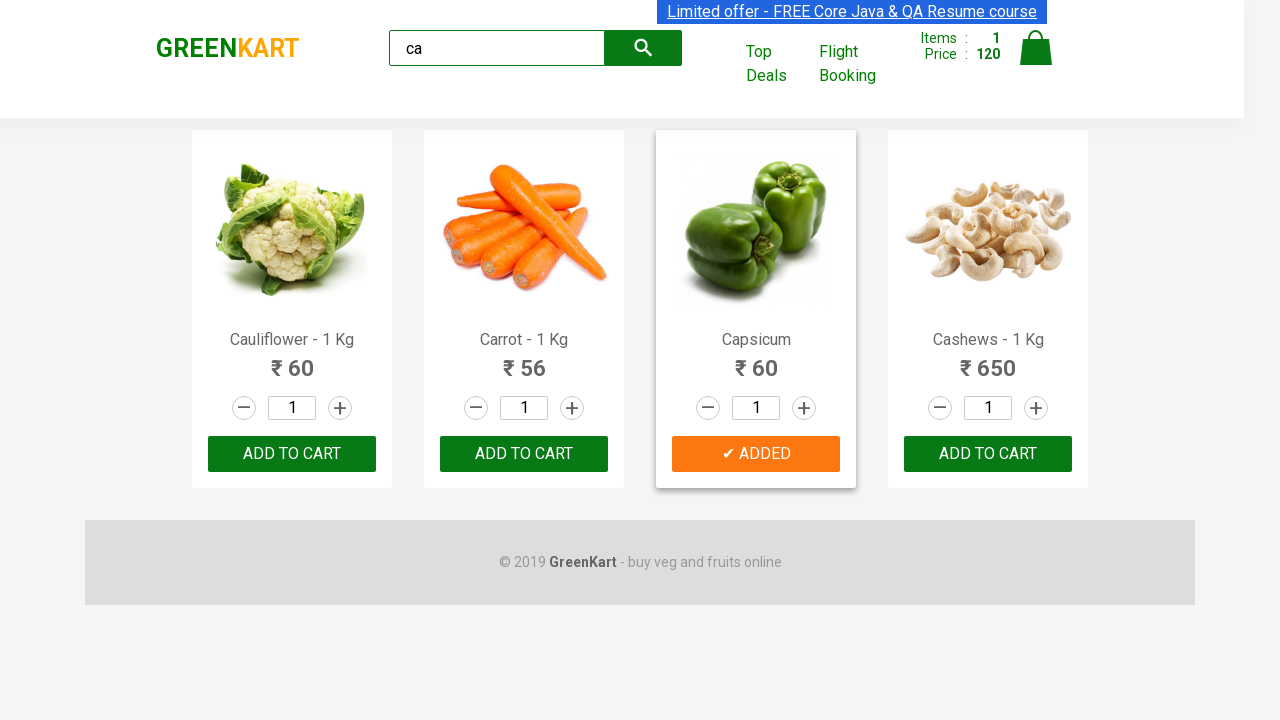

Extracted product name: 'Cashews - 1 Kg'
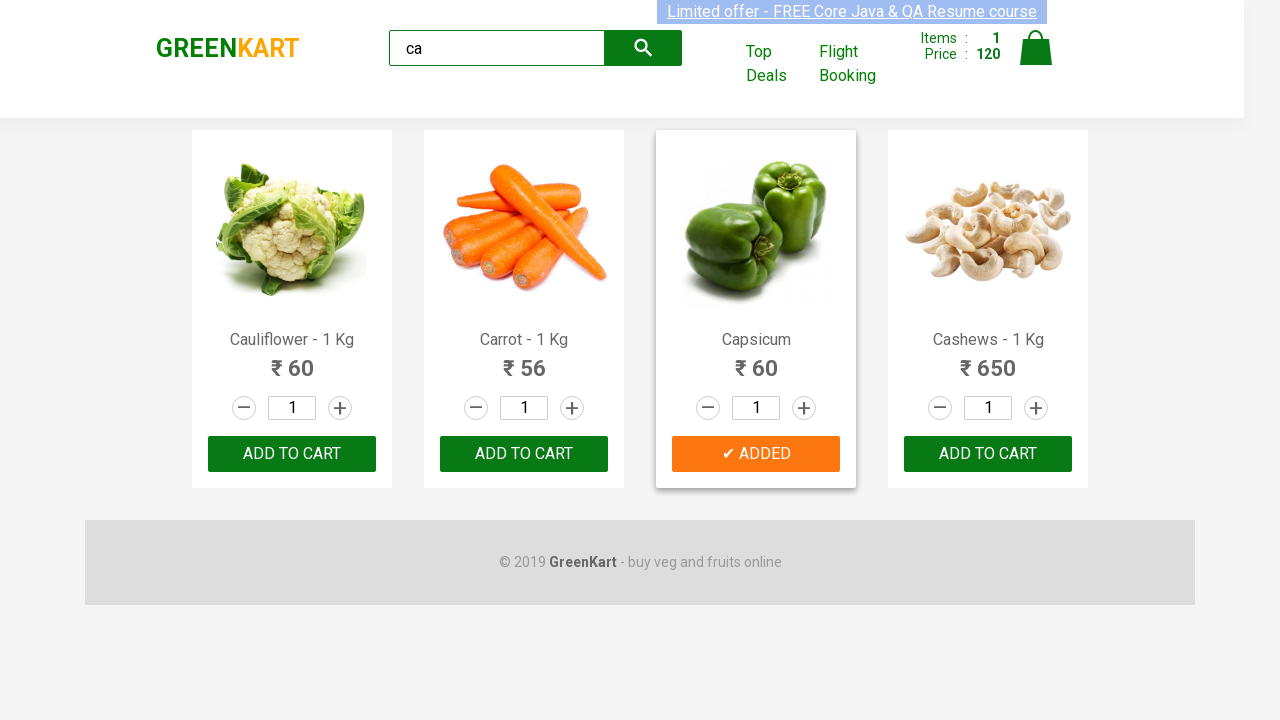

Clicked ADD TO CART button for Cashews product at (988, 454) on .products .product >> nth=3 >> button
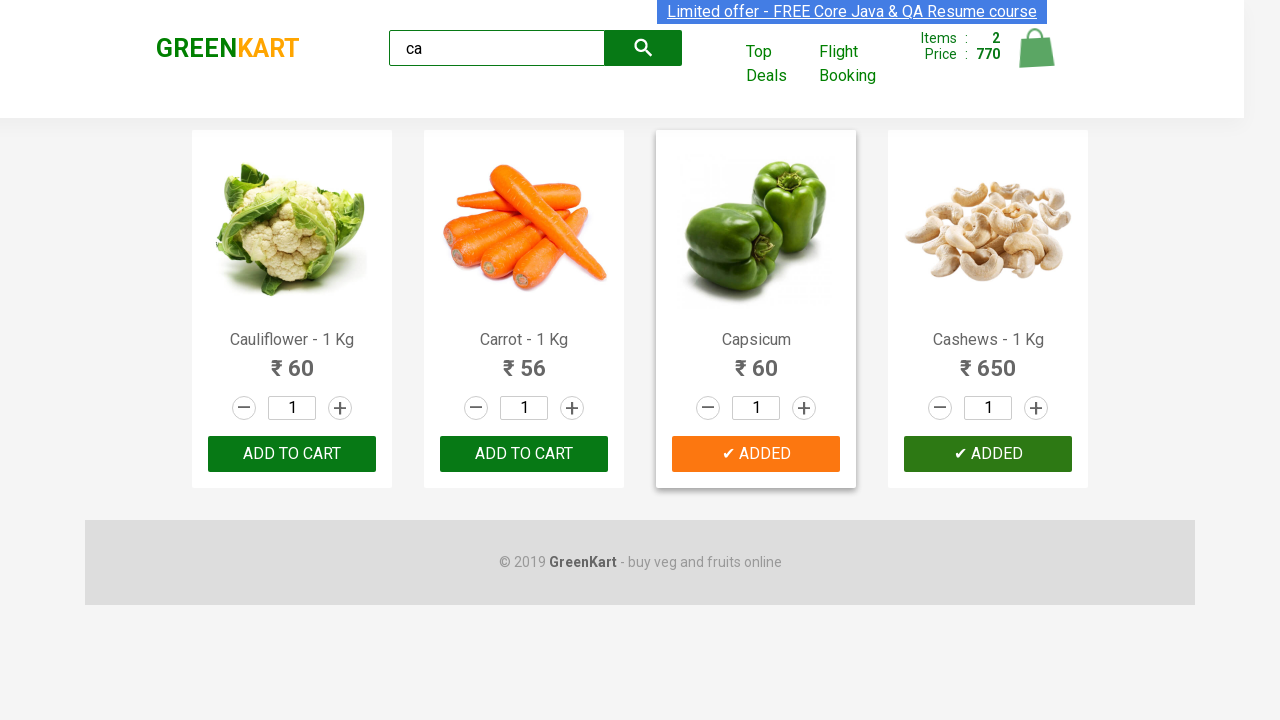

Verified brand text is 'GREENKART'
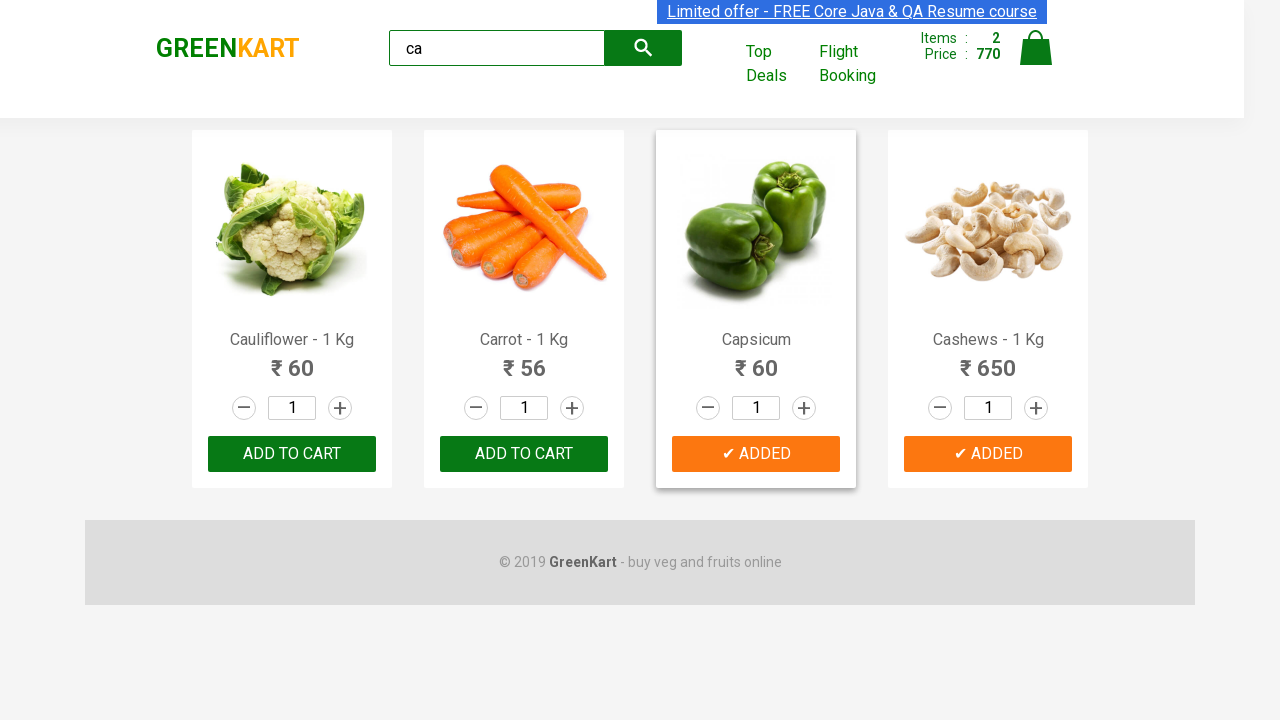

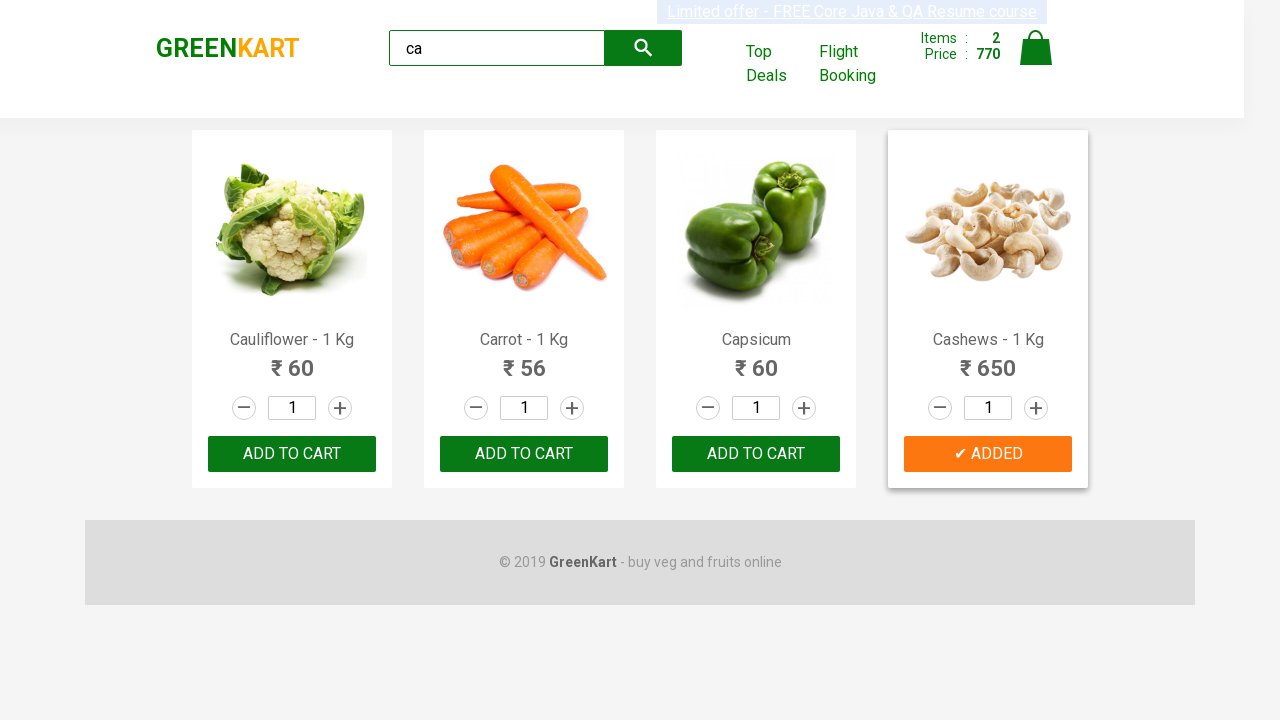